Tests the Python.org search functionality by entering "pycon" in the search field and submitting the search to verify results are returned

Starting URL: http://www.python.org

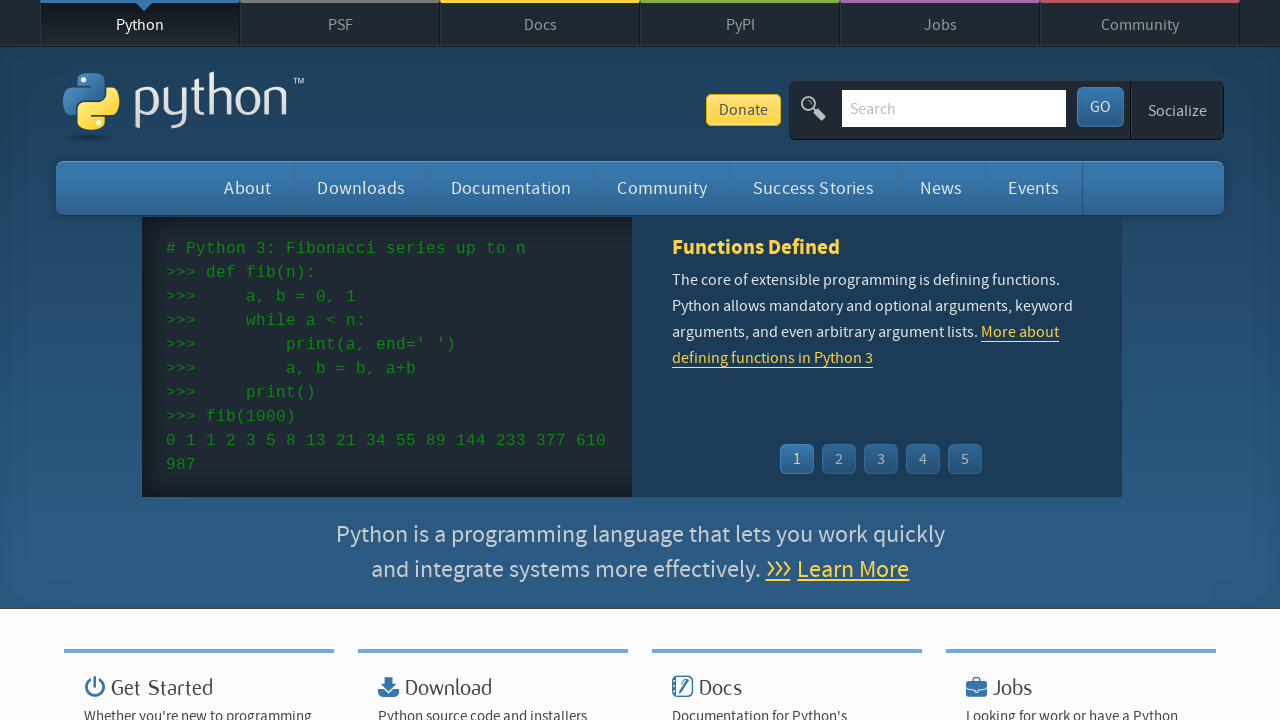

Verified page title contains 'Python'
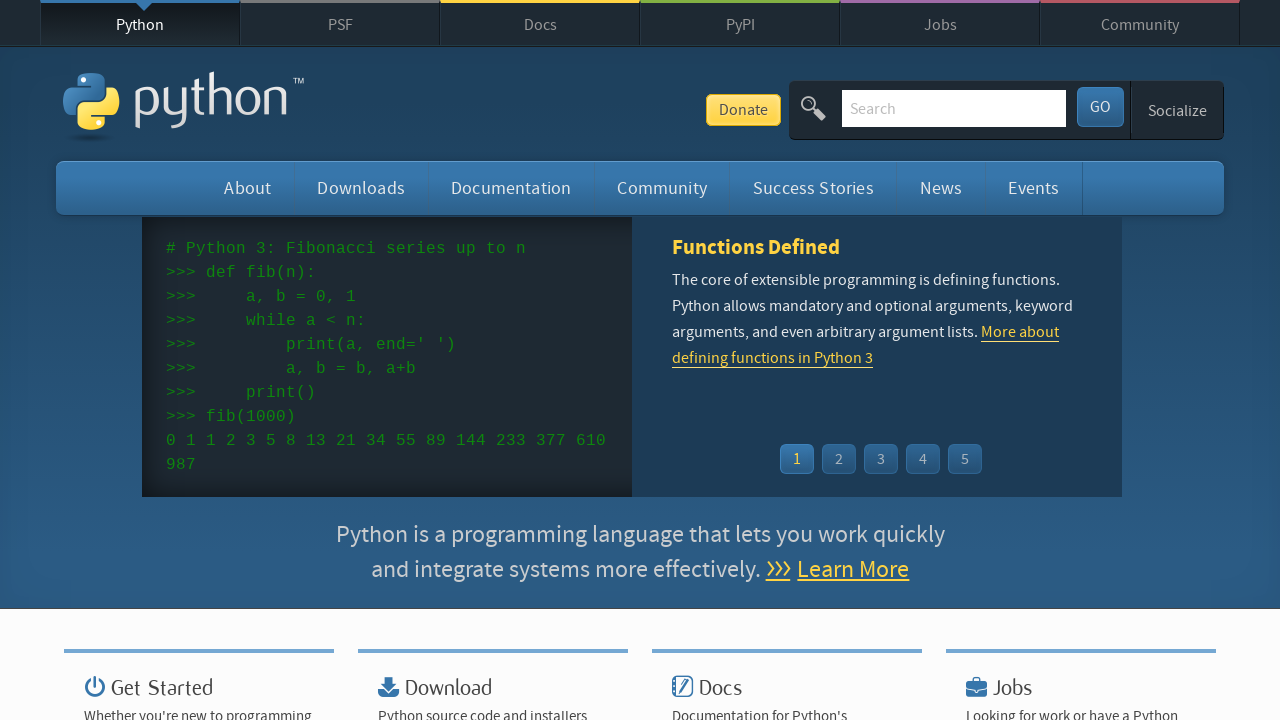

Filled search field with 'pycon' on input[name='q']
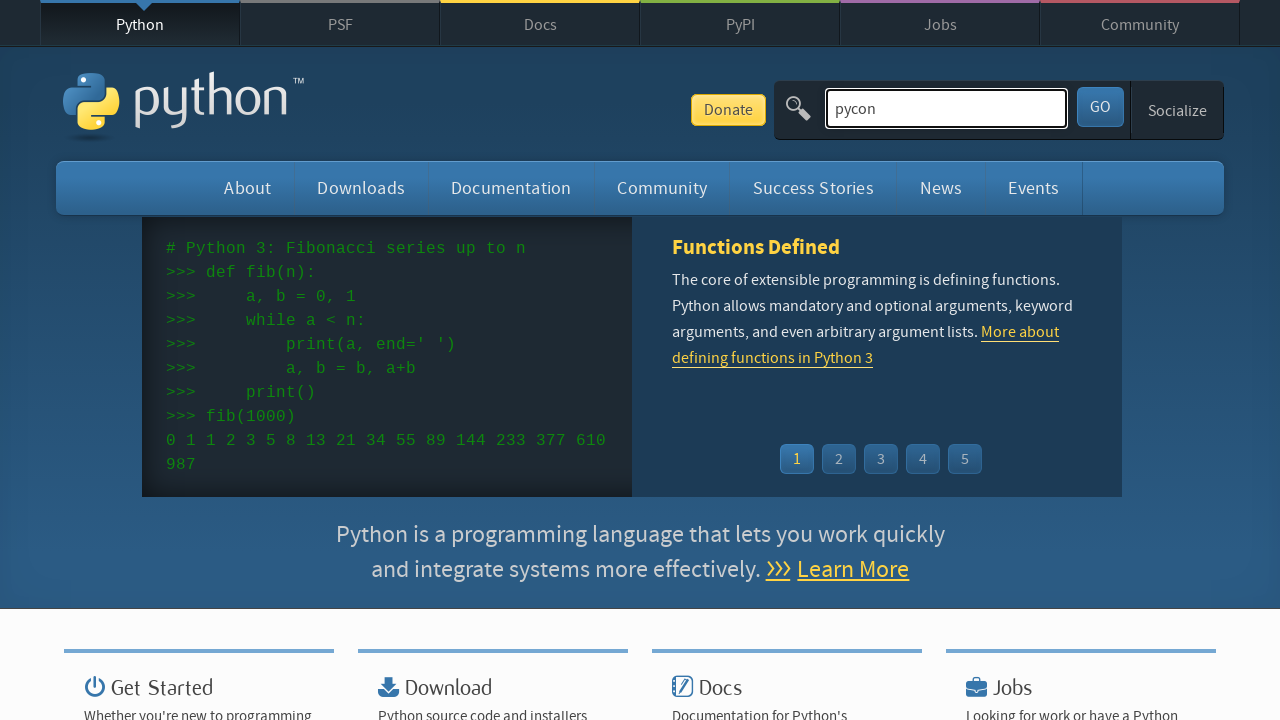

Pressed Enter to submit search query on input[name='q']
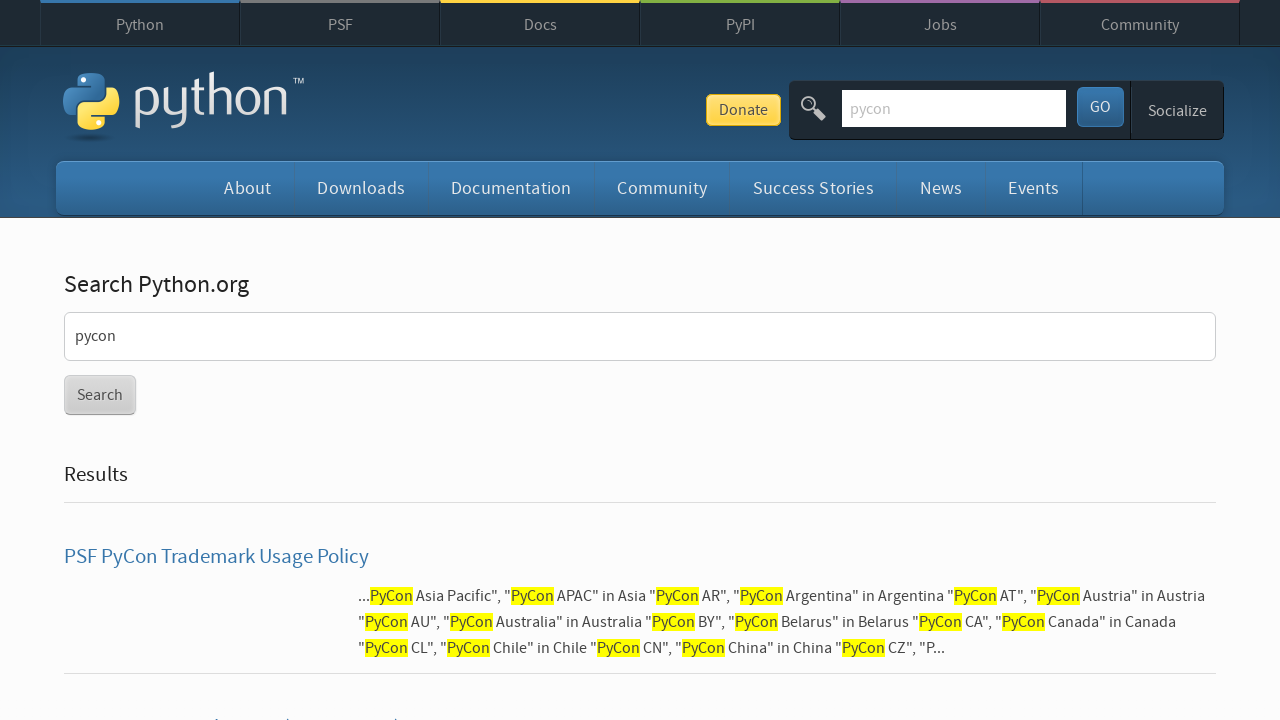

Waited for search results to load
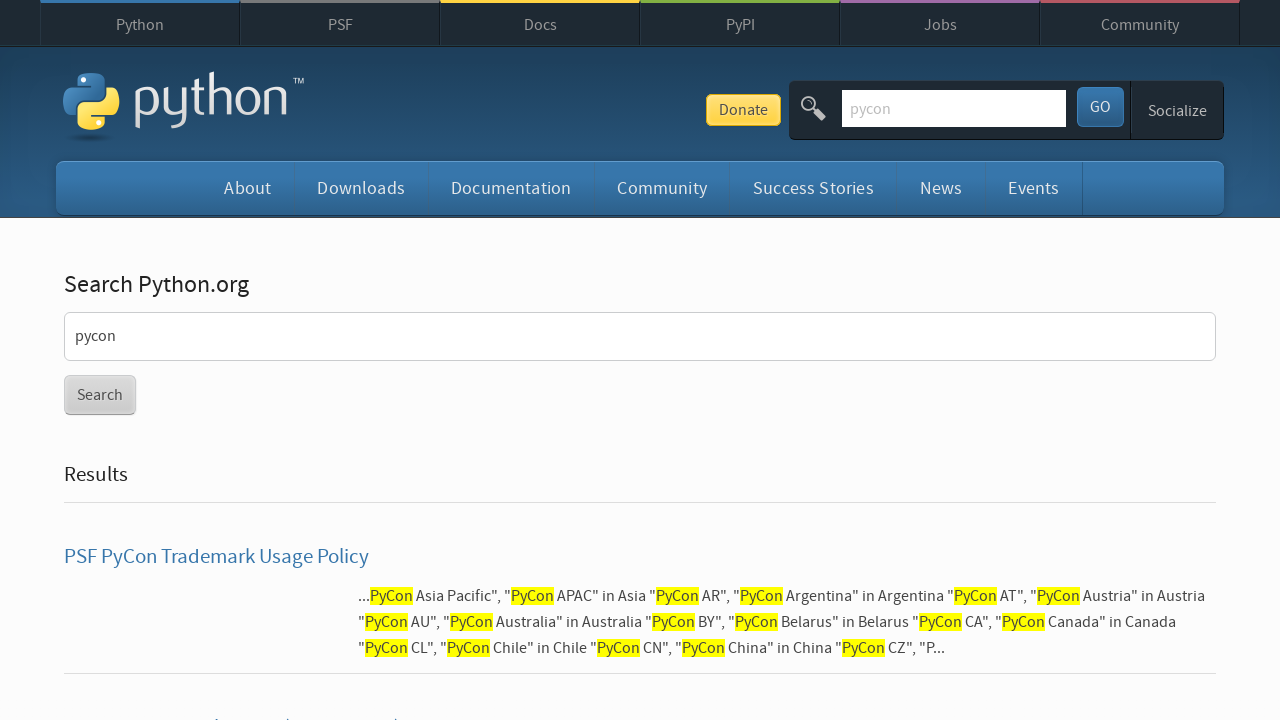

Verified search results are displayed (no 'No results found' message)
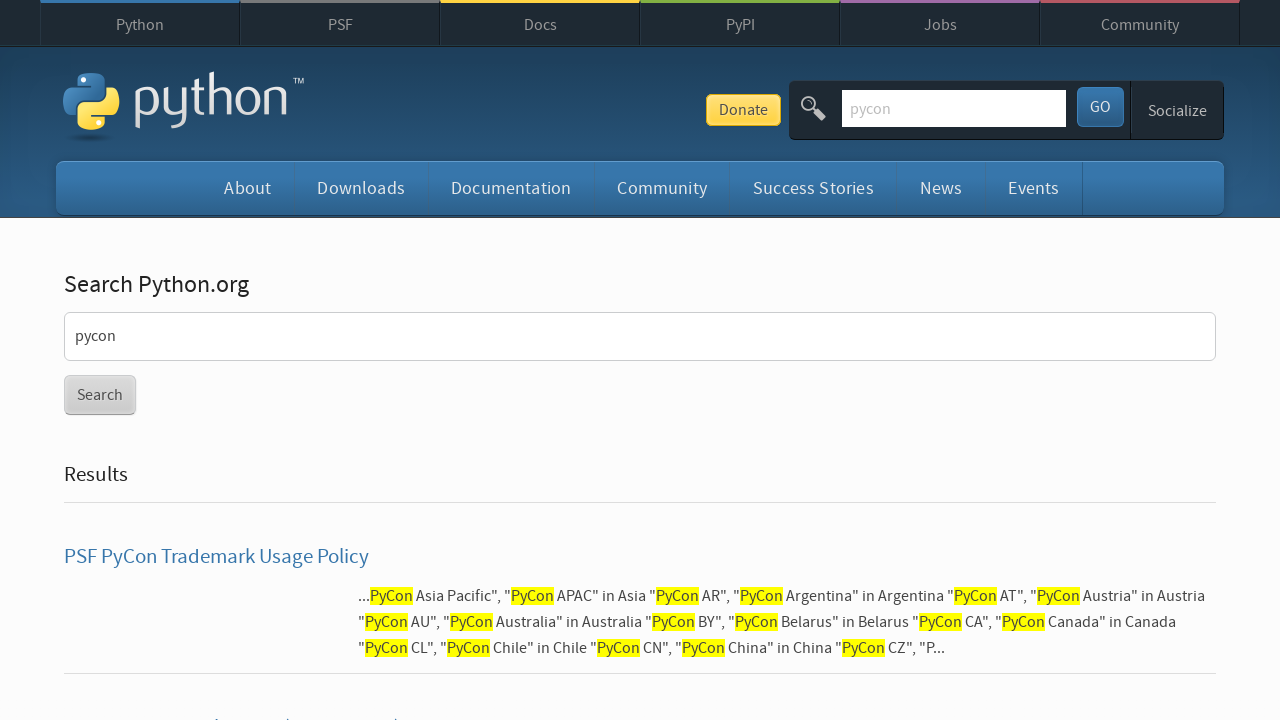

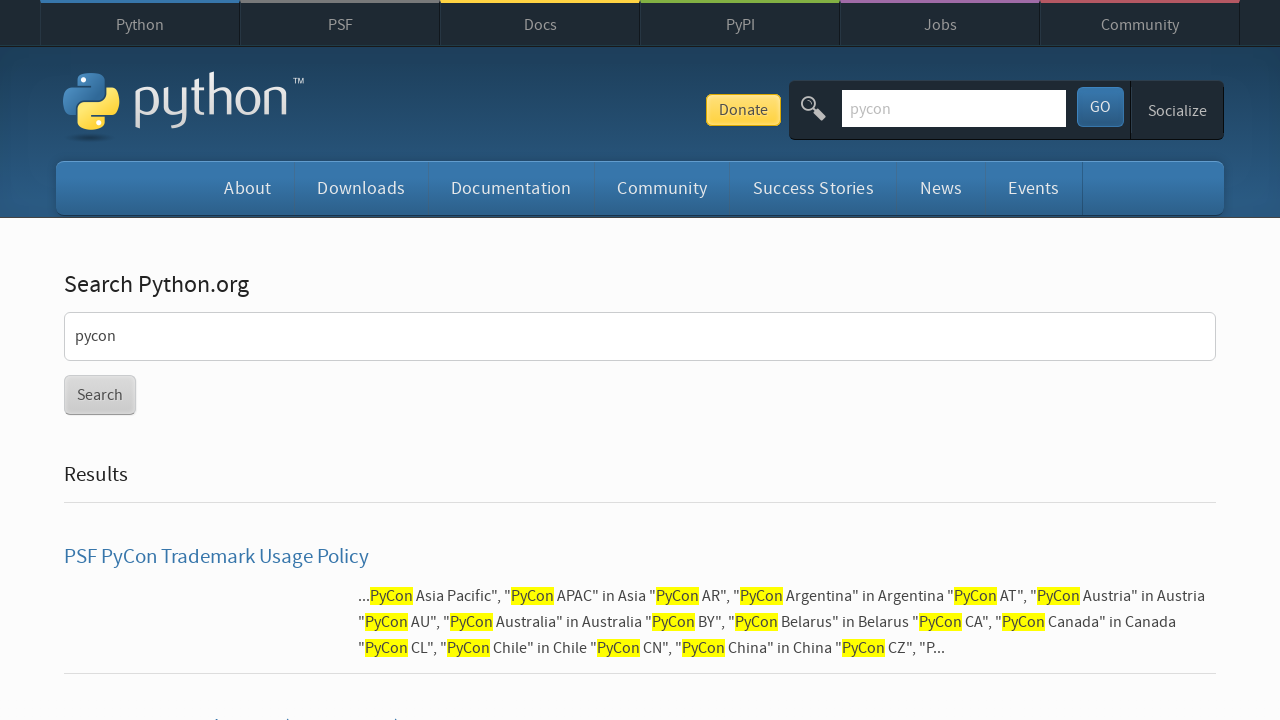